Tests the contact form functionality by navigating to the contact page and filling in email, name, and message fields

Starting URL: https://www.demoblaze.com

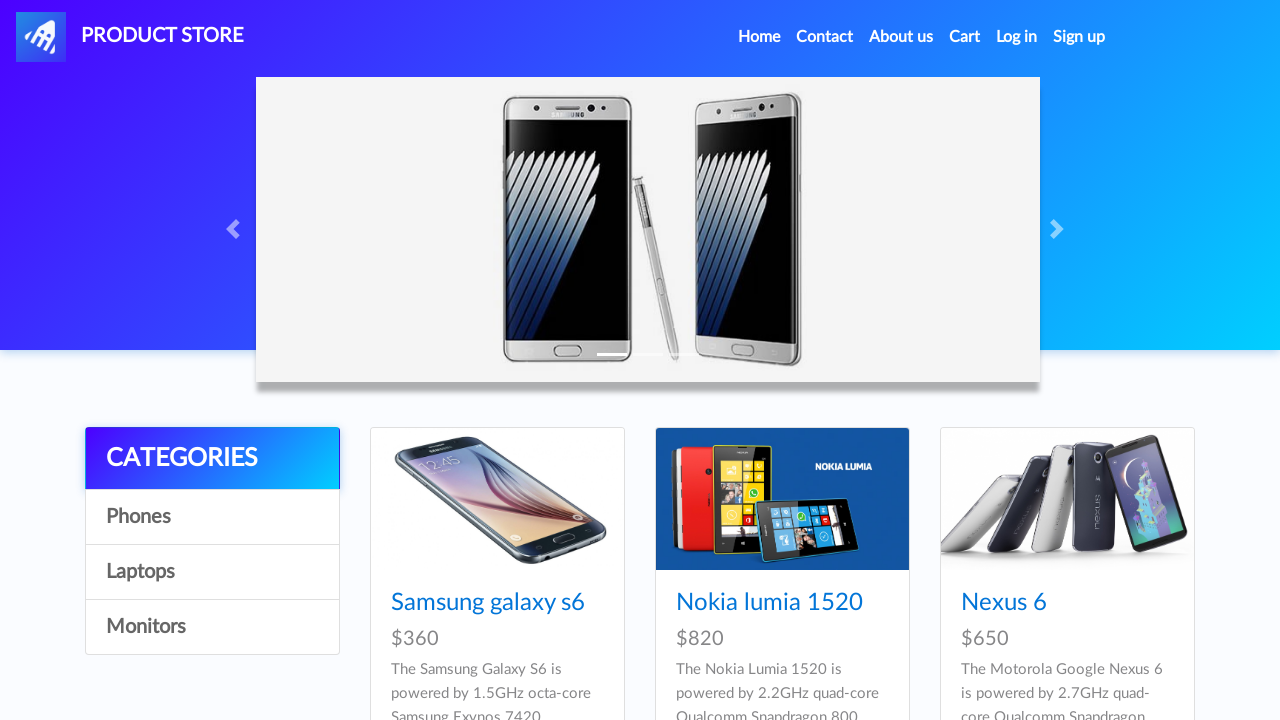

Clicked on Contact link to navigate to contact page at (825, 37) on a:text('Contact')
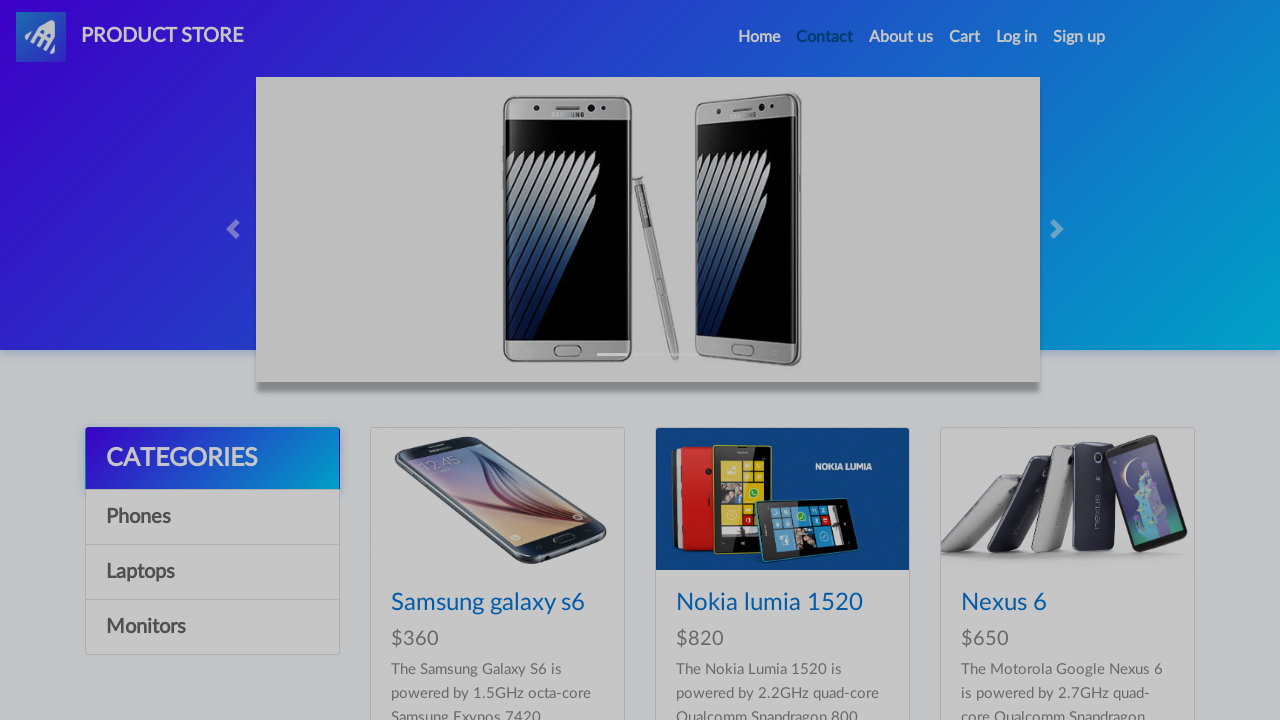

Contact modal appeared and is visible
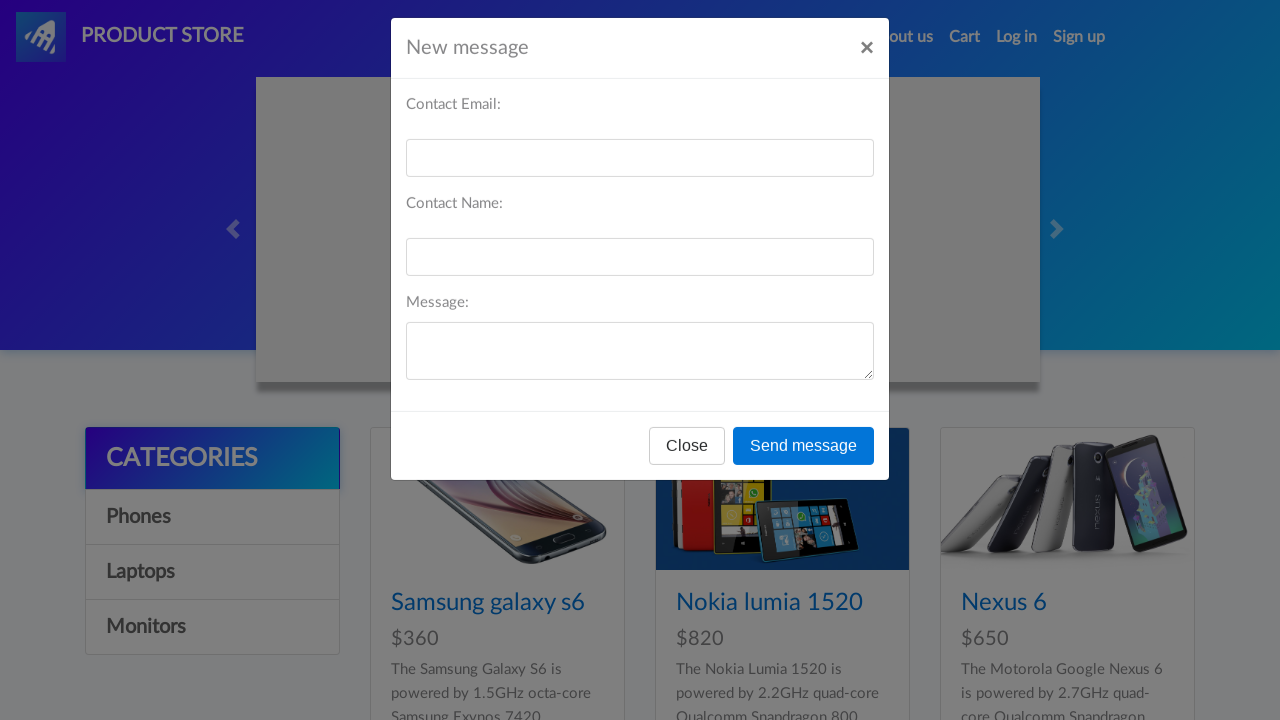

Filled email field with 'john.doe@example.com' on #recipient-email
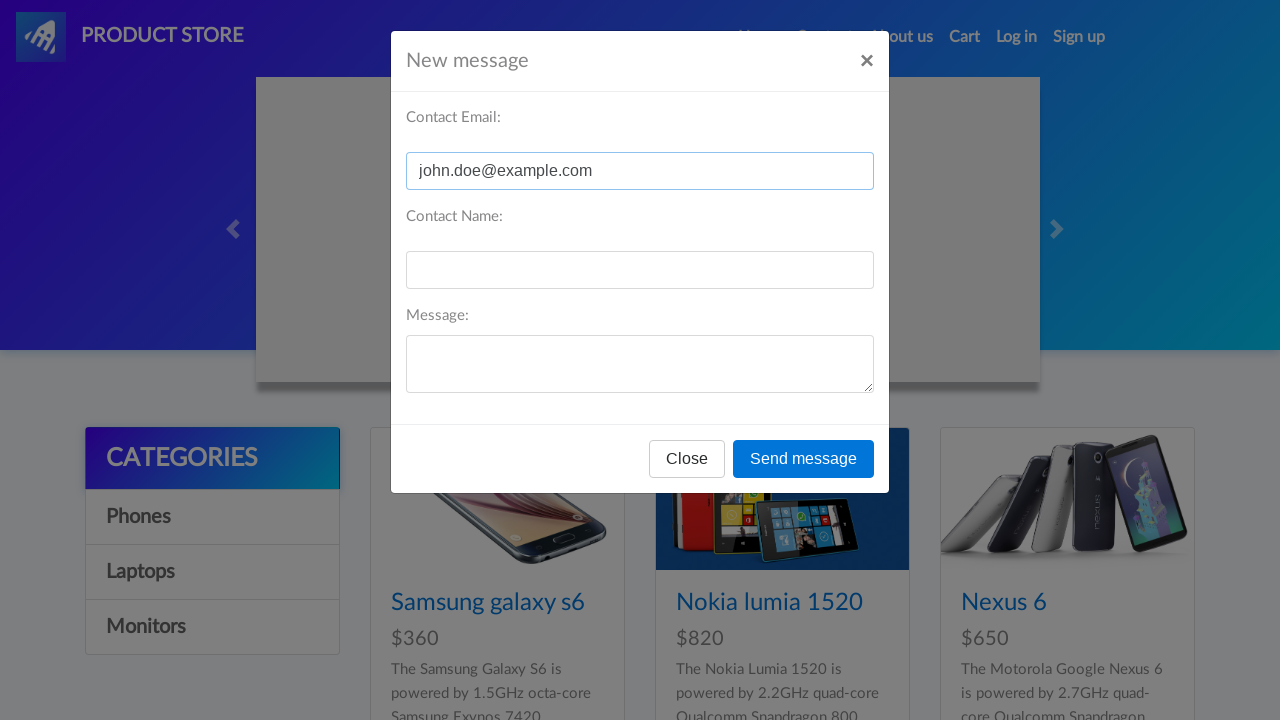

Filled name field with 'John Doe' on #recipient-name
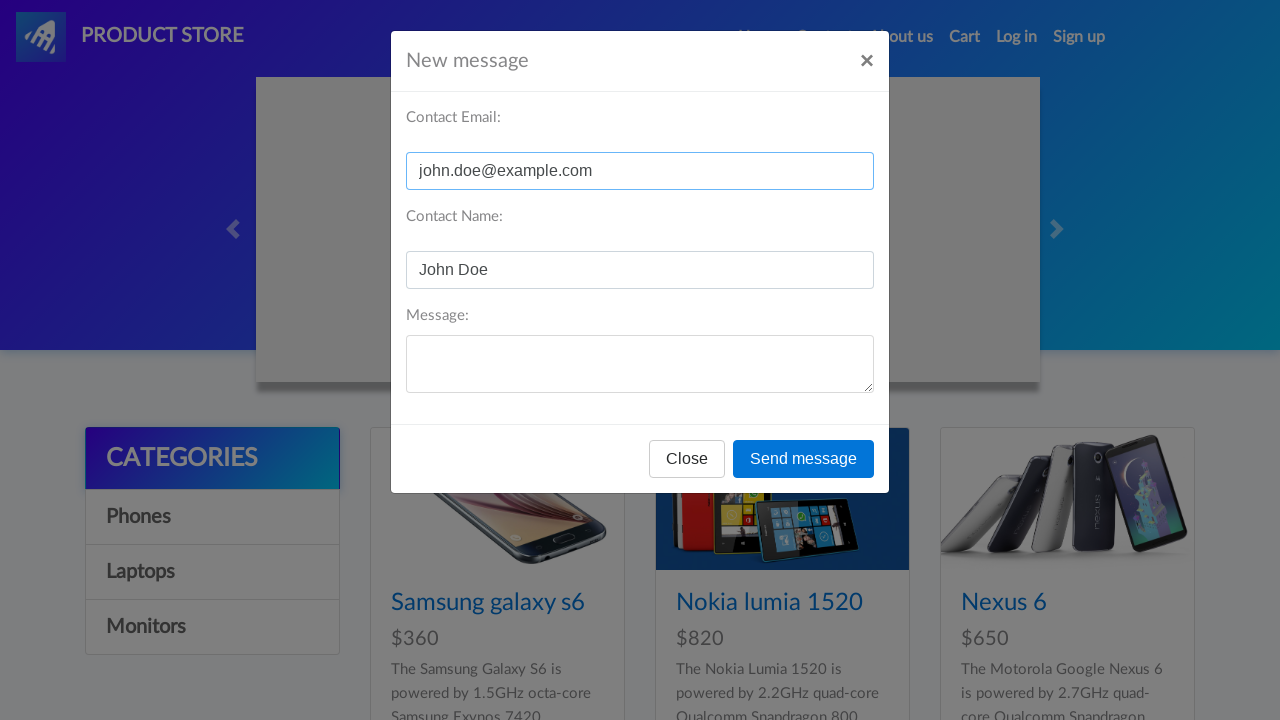

Filled message field with test message on #message-text
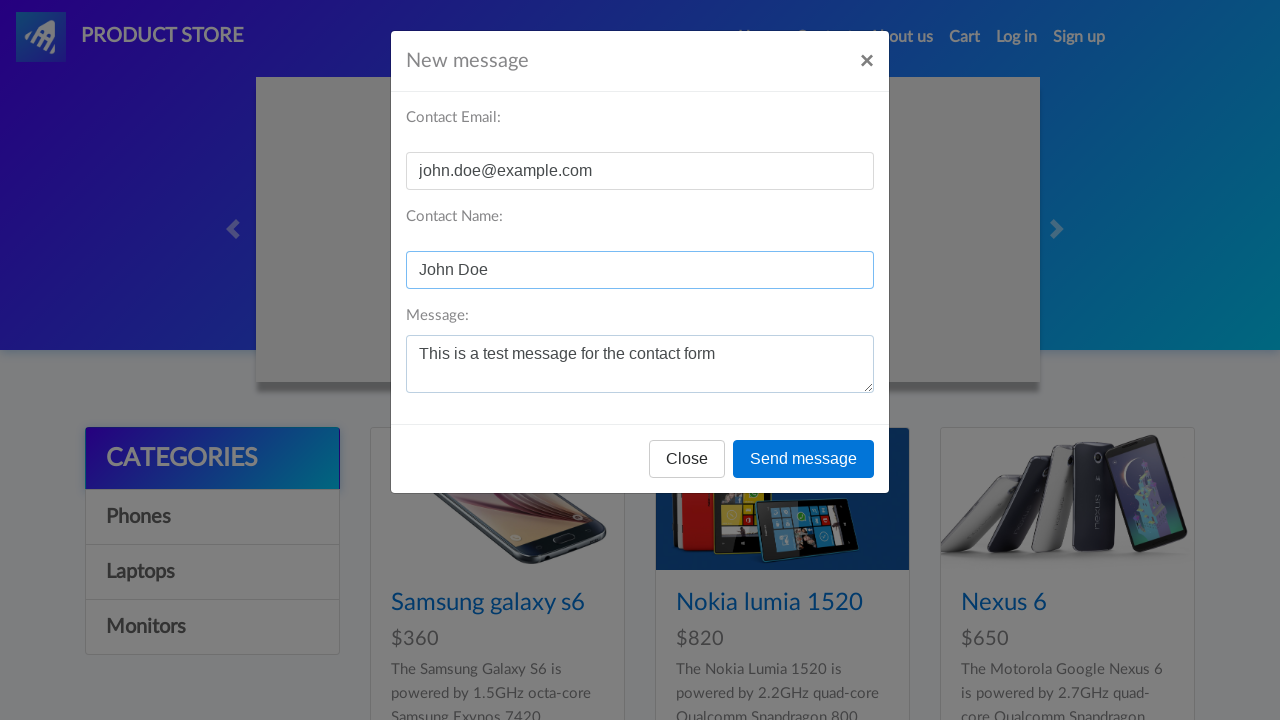

Clicked Send message button to submit contact form at (804, 459) on #exampleModal button:text('Send message')
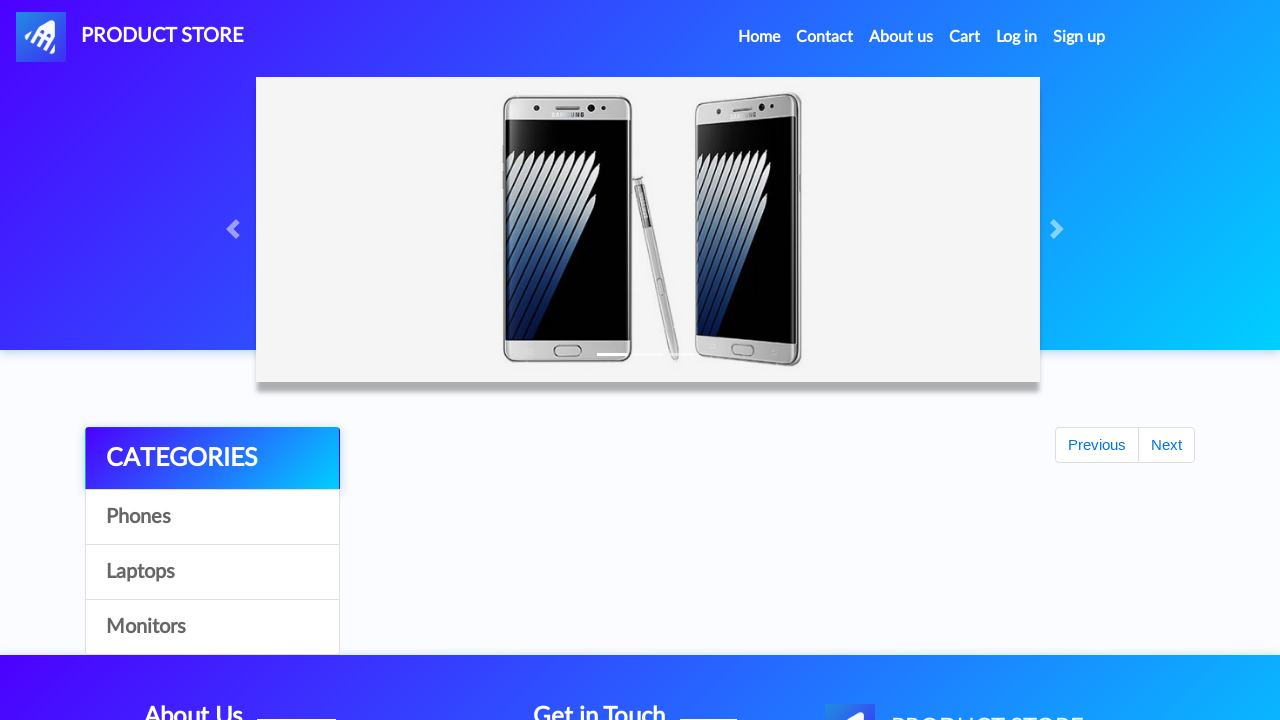

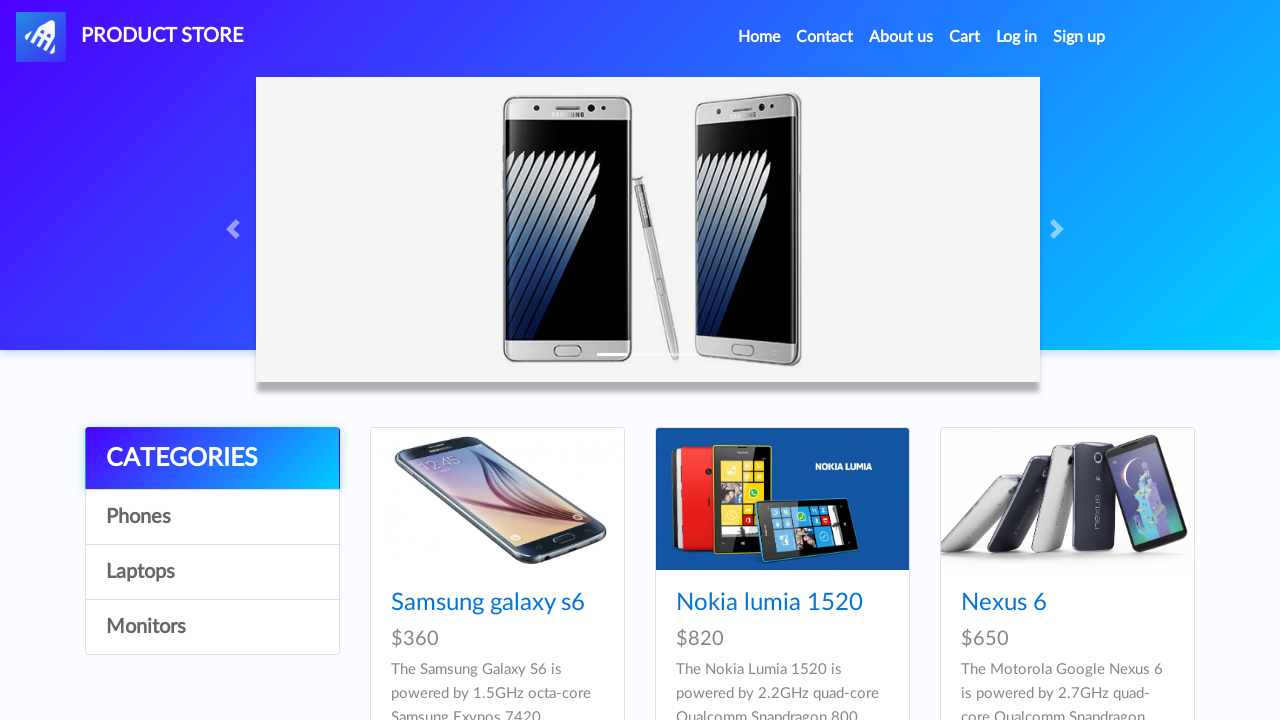